Tests that when navigating to the shopping cart with no products added, the correct empty cart message is displayed

Starting URL: https://www.limeroad.com/

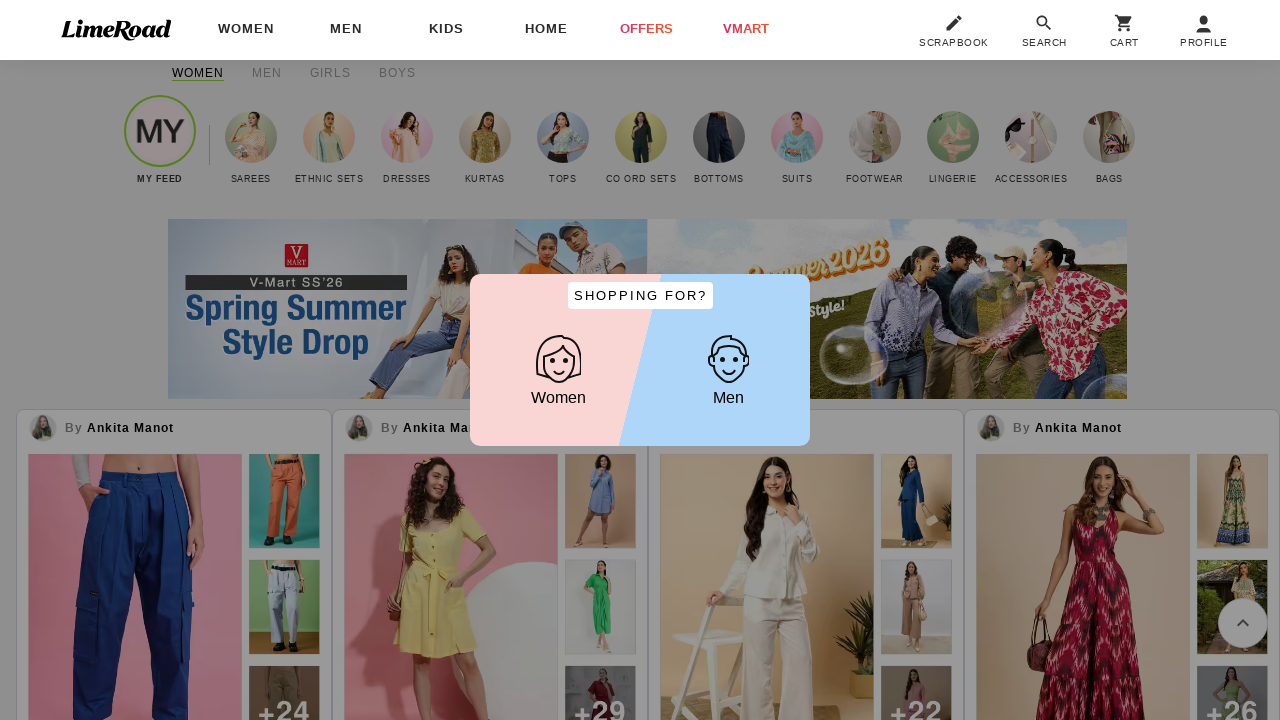

Clicked on the Women button at (558, 371) on #shopWomen
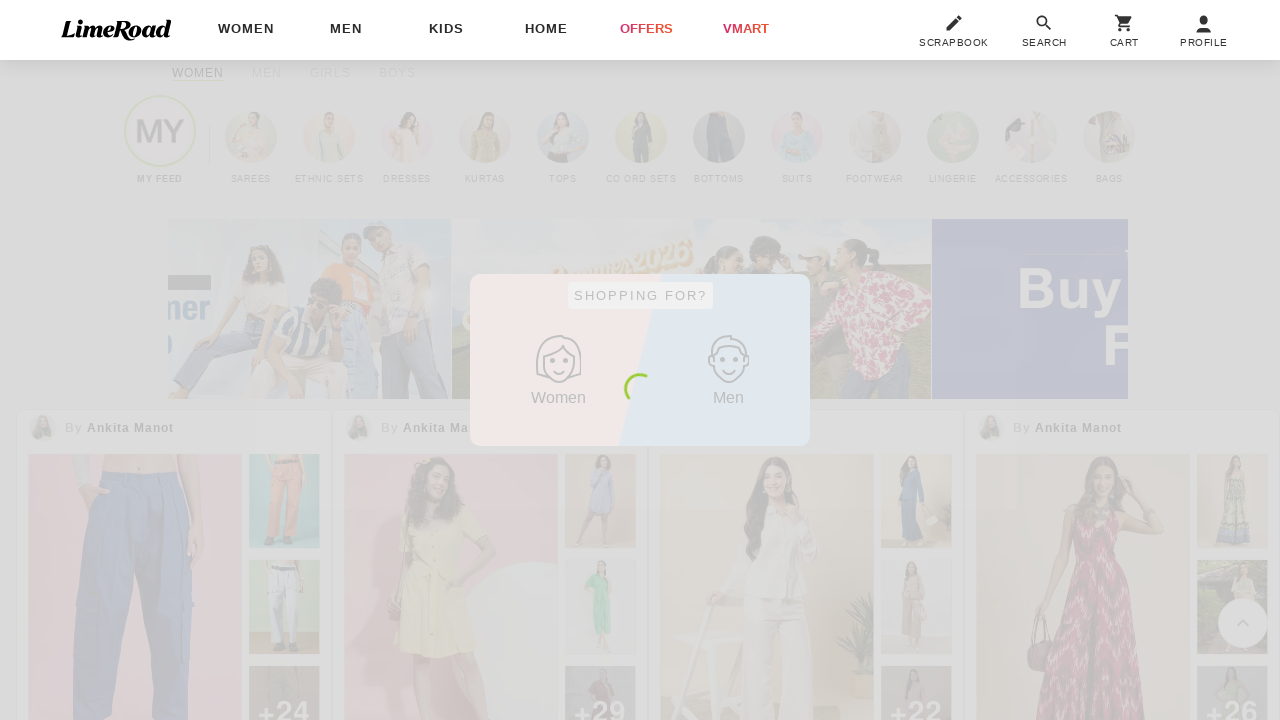

Clicked on the cart button at (1124, 32) on #DesktopCart
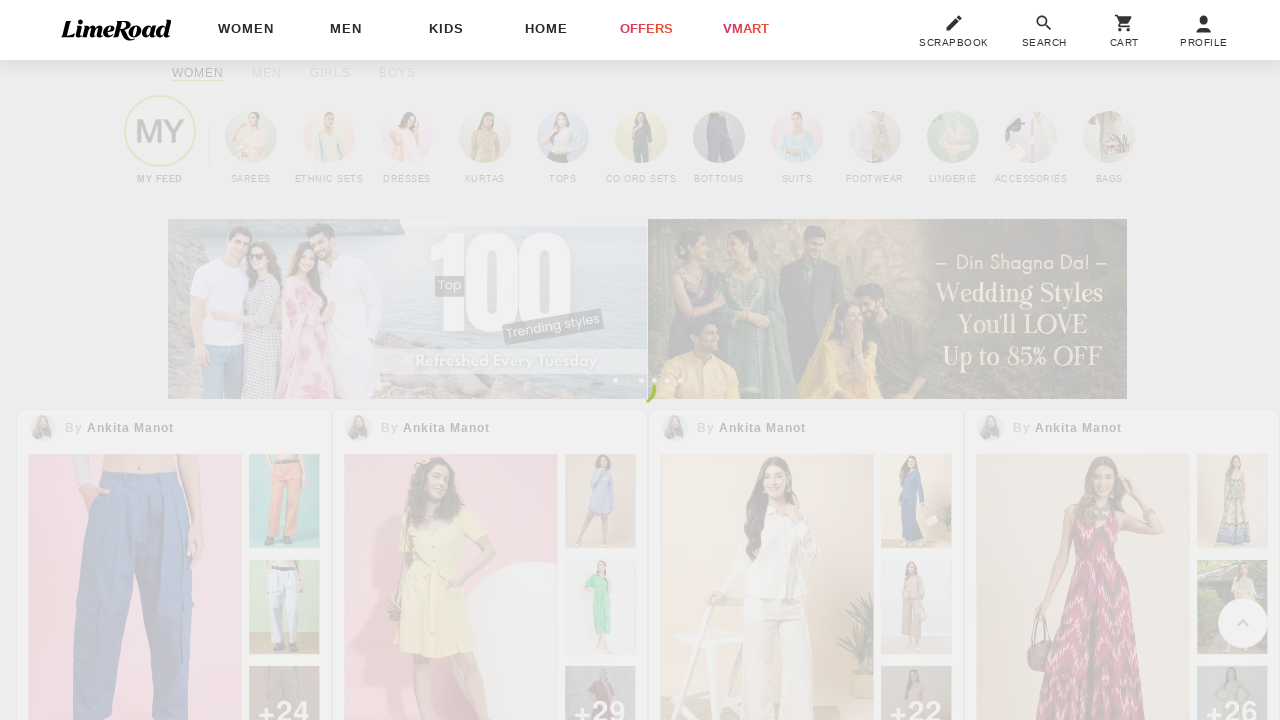

Shopping cart page loaded with correct URL
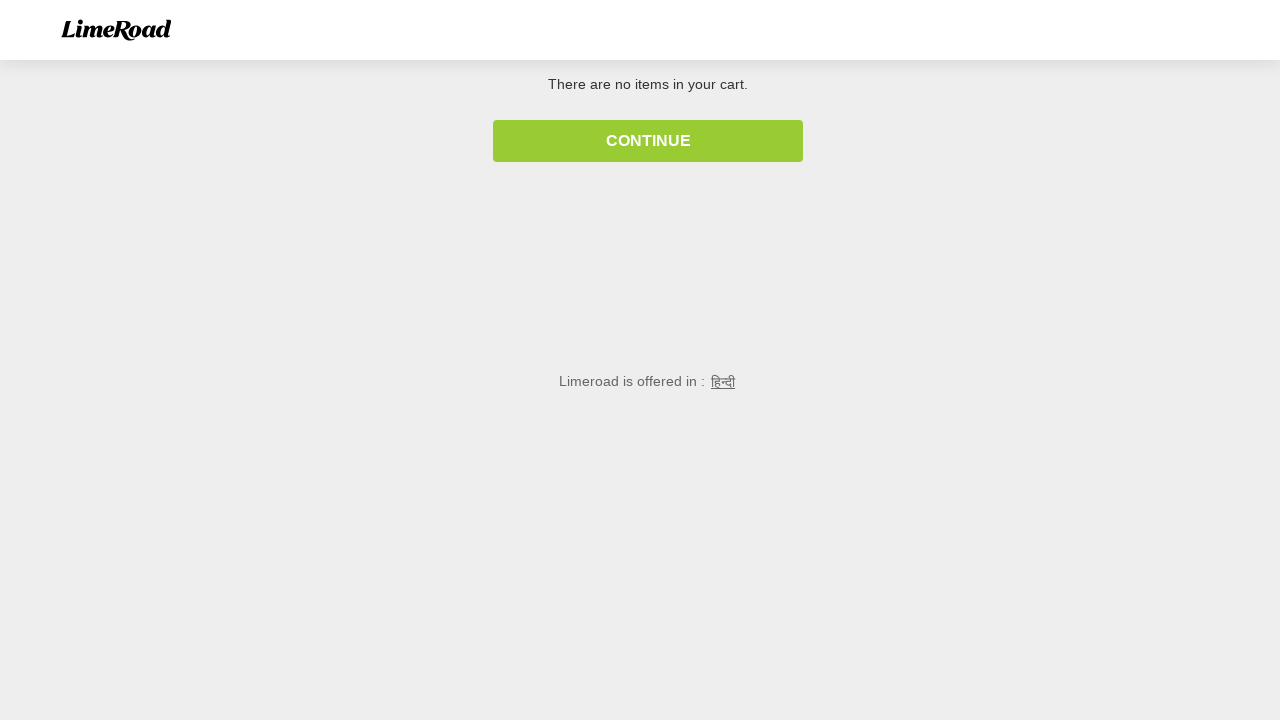

Verified empty cart message is displayed
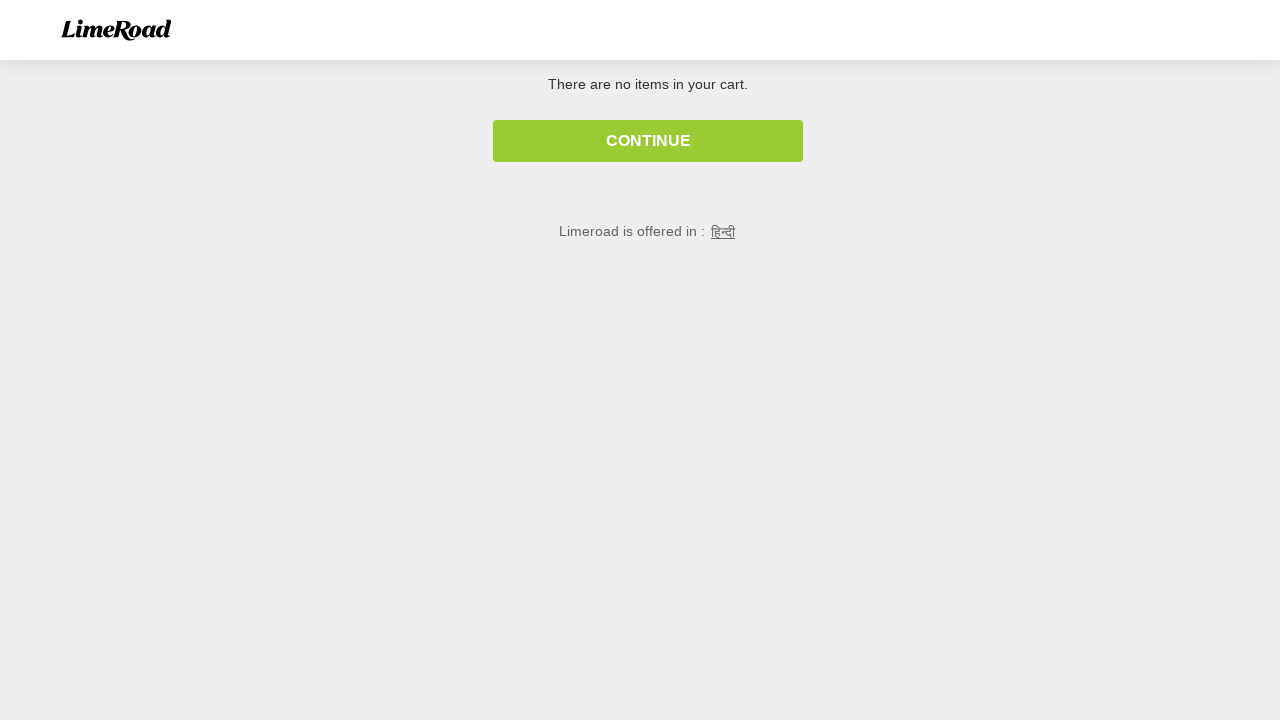

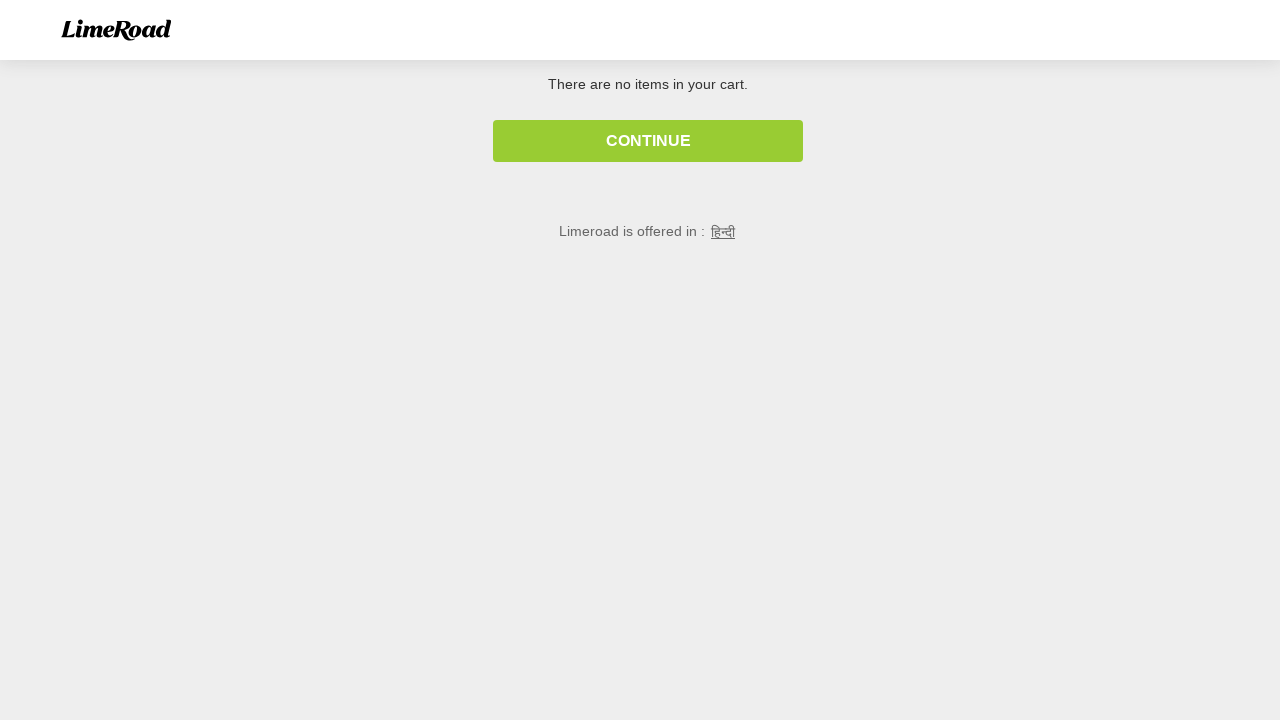